Tests file upload functionality by navigating to the file upload page and uploading a file

Starting URL: https://the-internet.herokuapp.com/

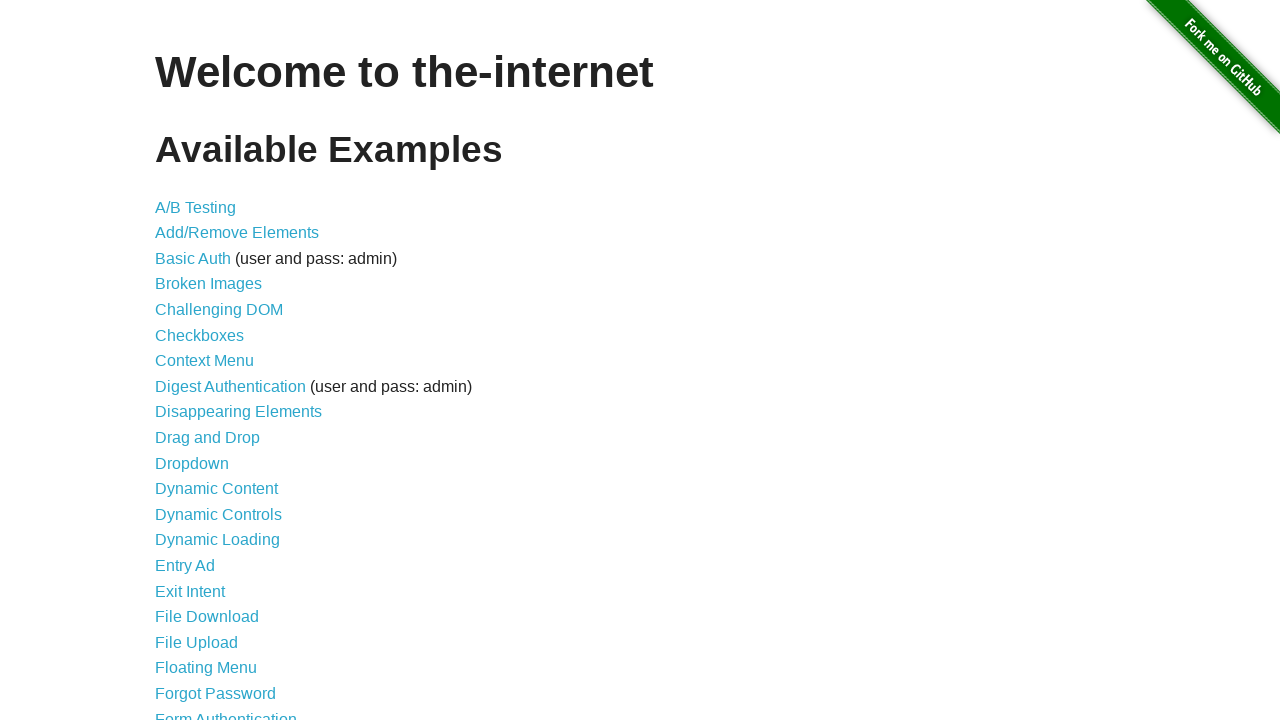

Clicked on File Upload link at (196, 642) on text=File Upload
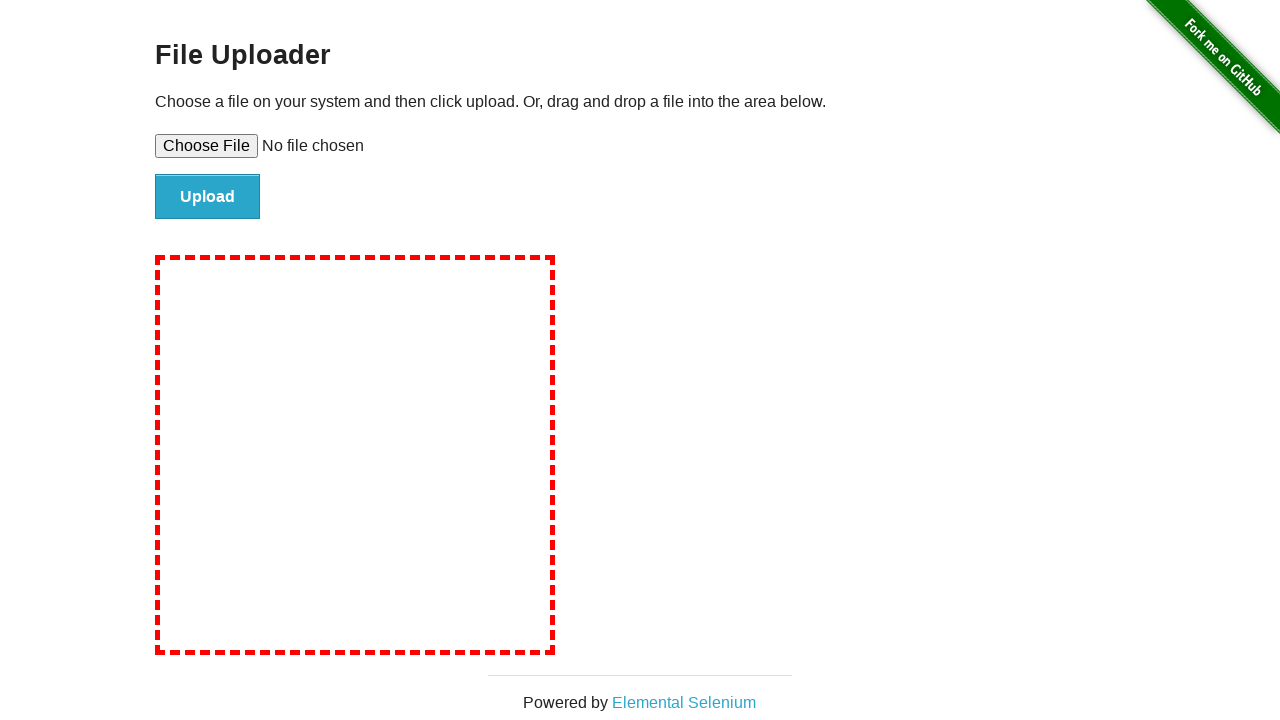

File upload page loaded with file input field visible
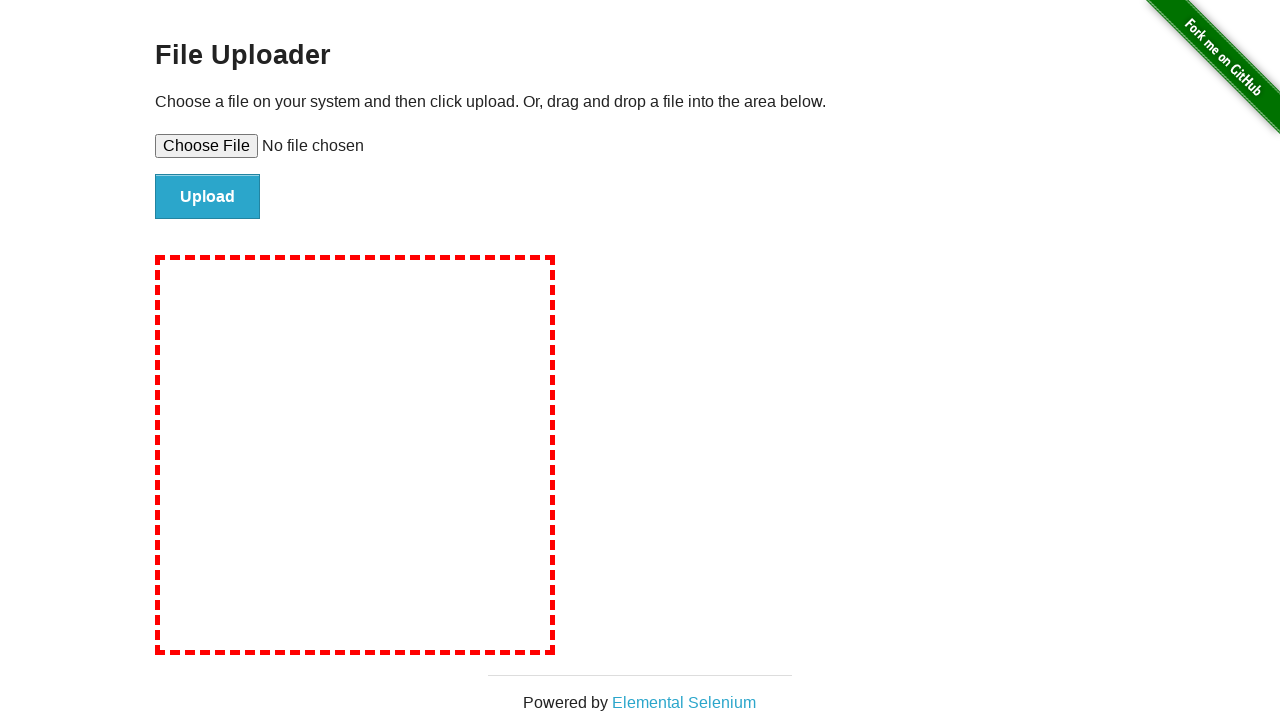

Set test file (test_file.txt) for upload
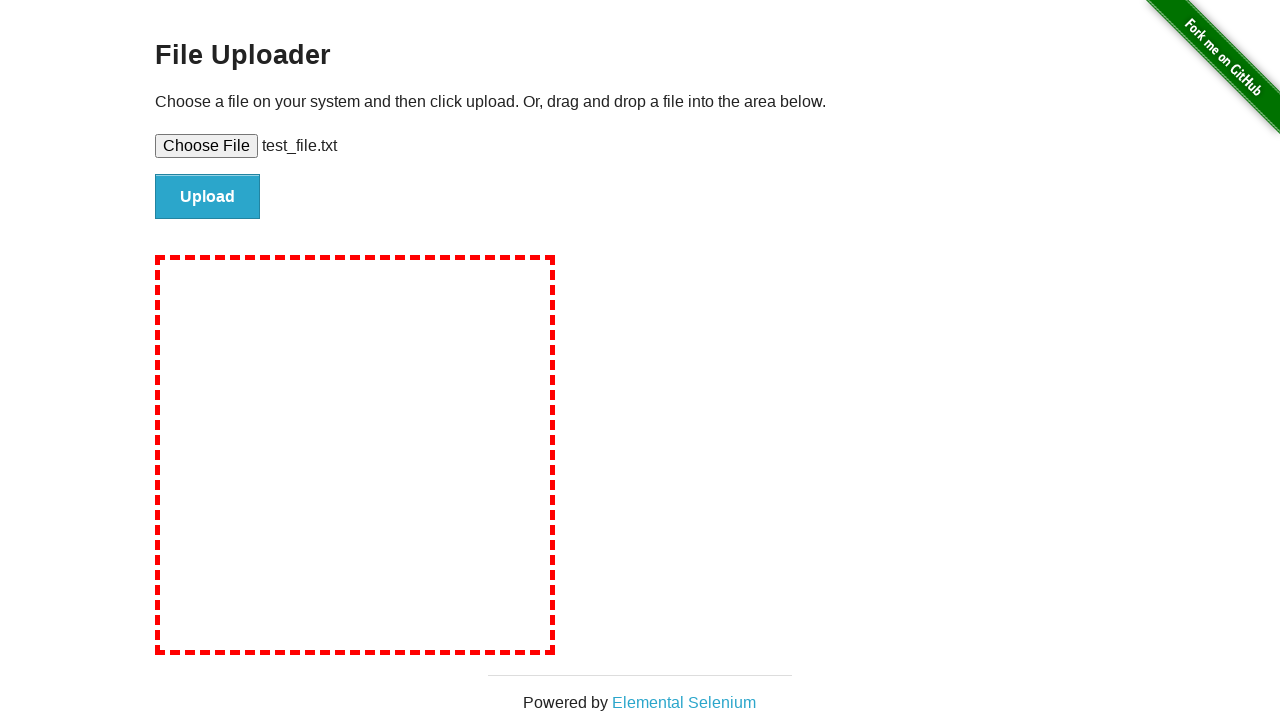

Clicked file submit button to upload the file at (208, 197) on #file-submit
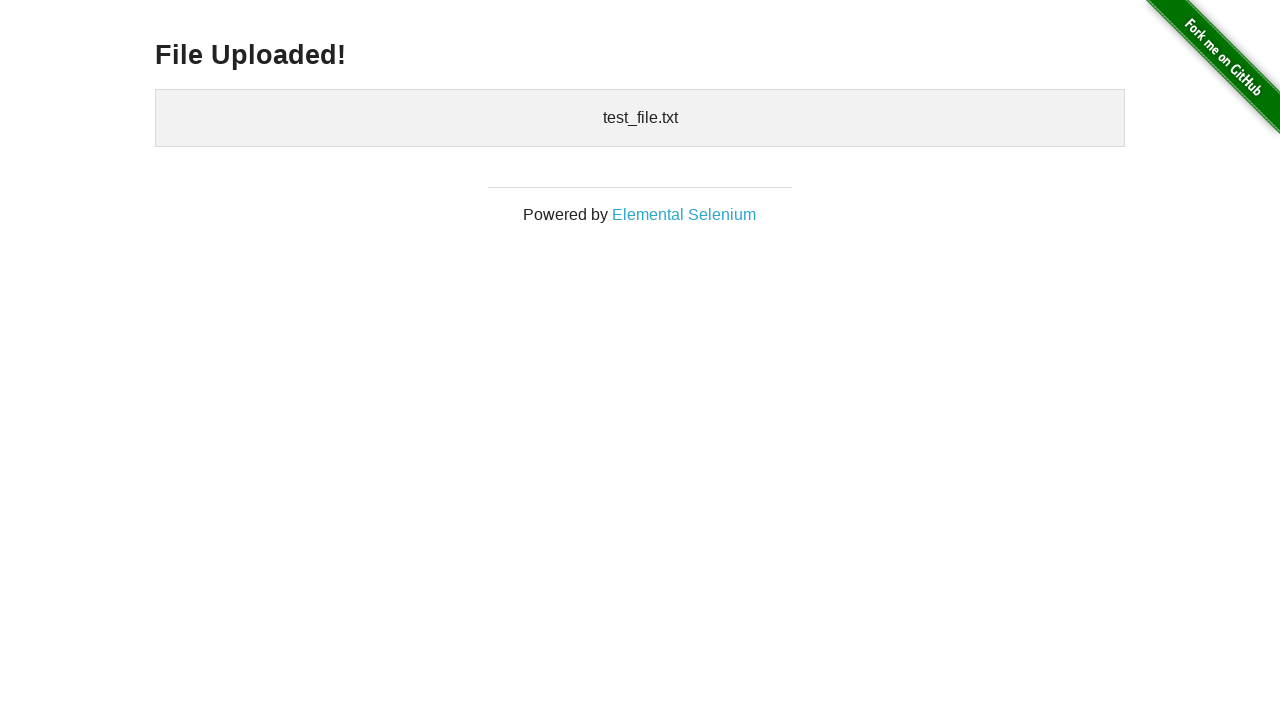

File upload completed successfully - confirmation message displayed
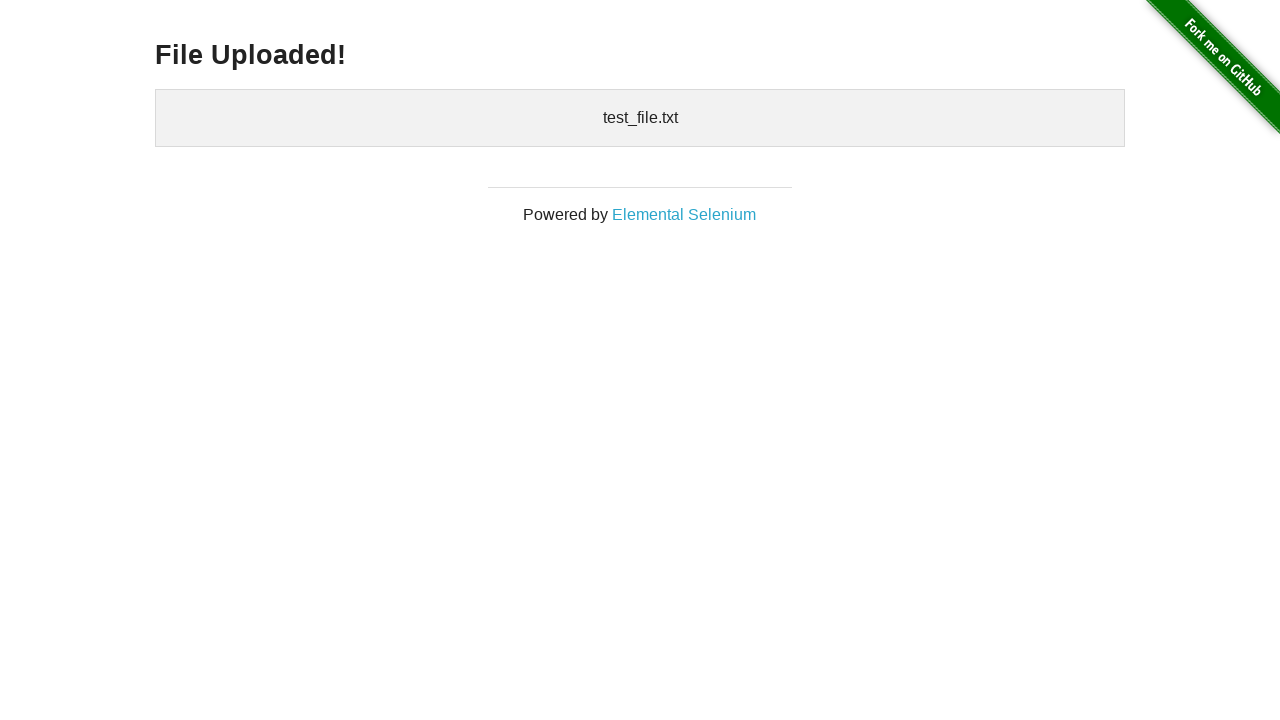

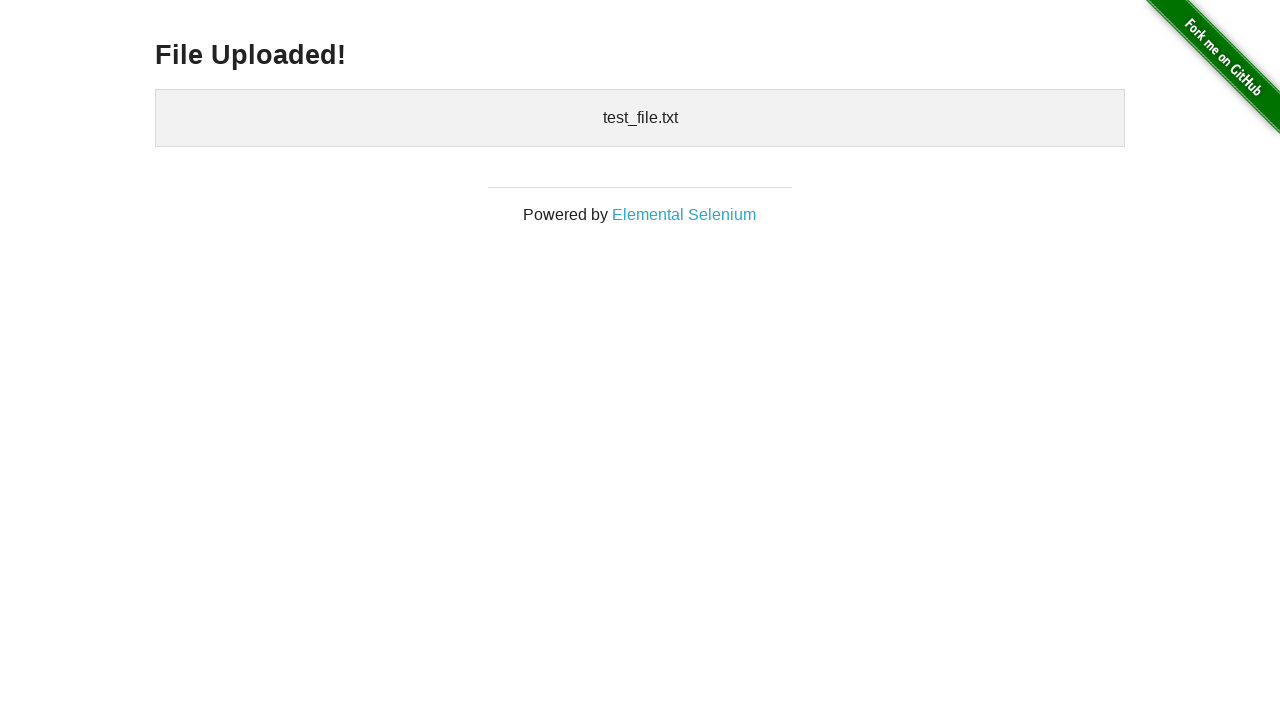